Tests dynamic content changes by clicking a link and verifying that the page content updates after the click

Starting URL: https://the-internet.herokuapp.com/dynamic_content?with_content=static

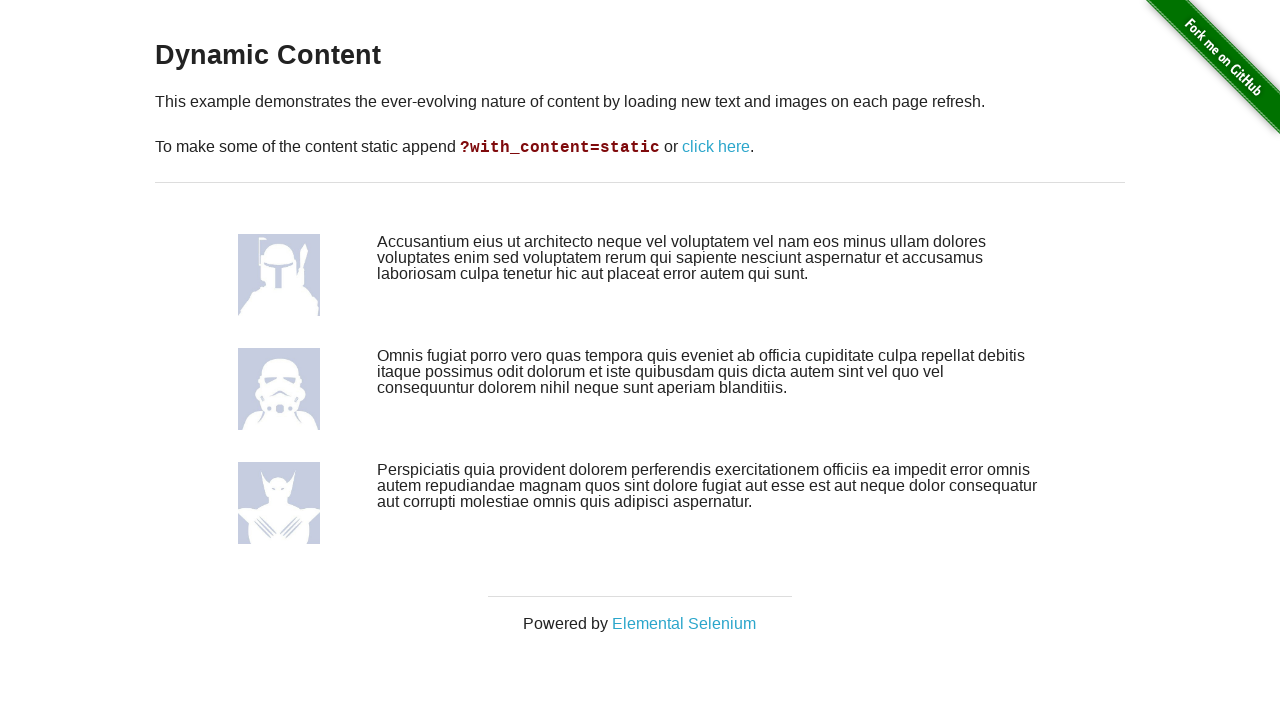

Retrieved initial content from all divs with class large-10.columns
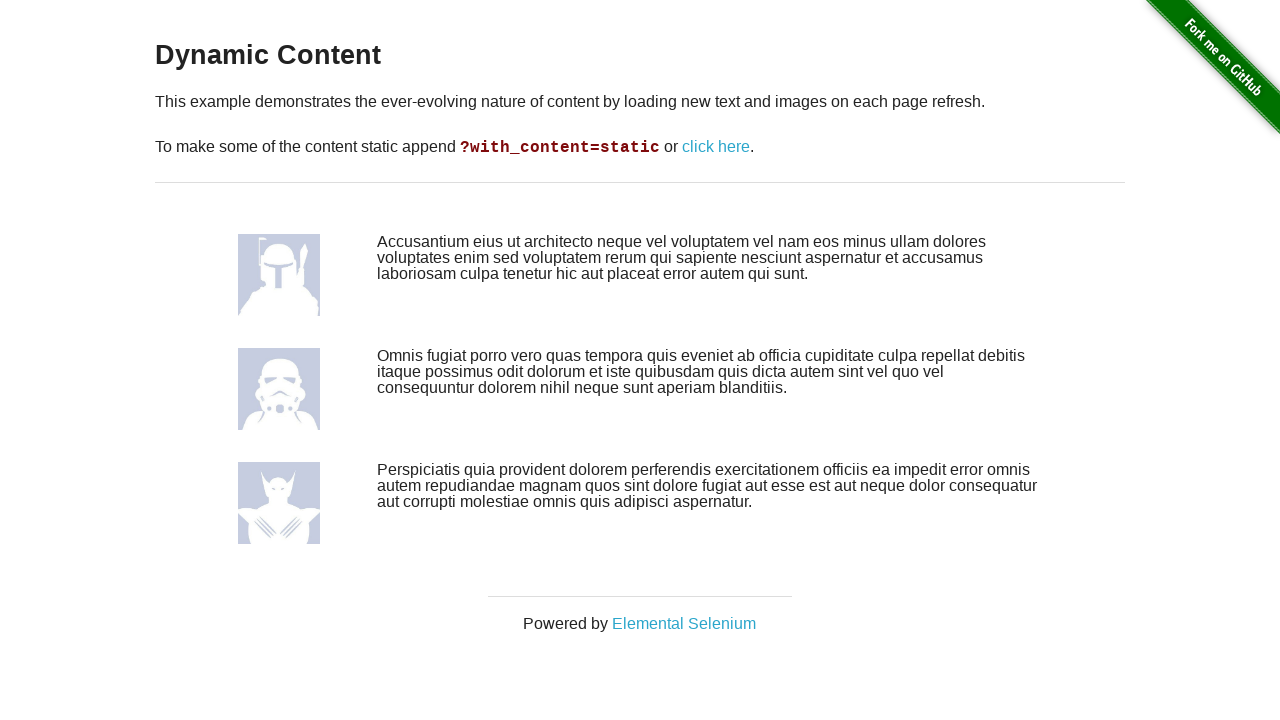

Clicked the 'click here' link to trigger dynamic content change at (716, 147) on internal:role=link[name="click here"i]
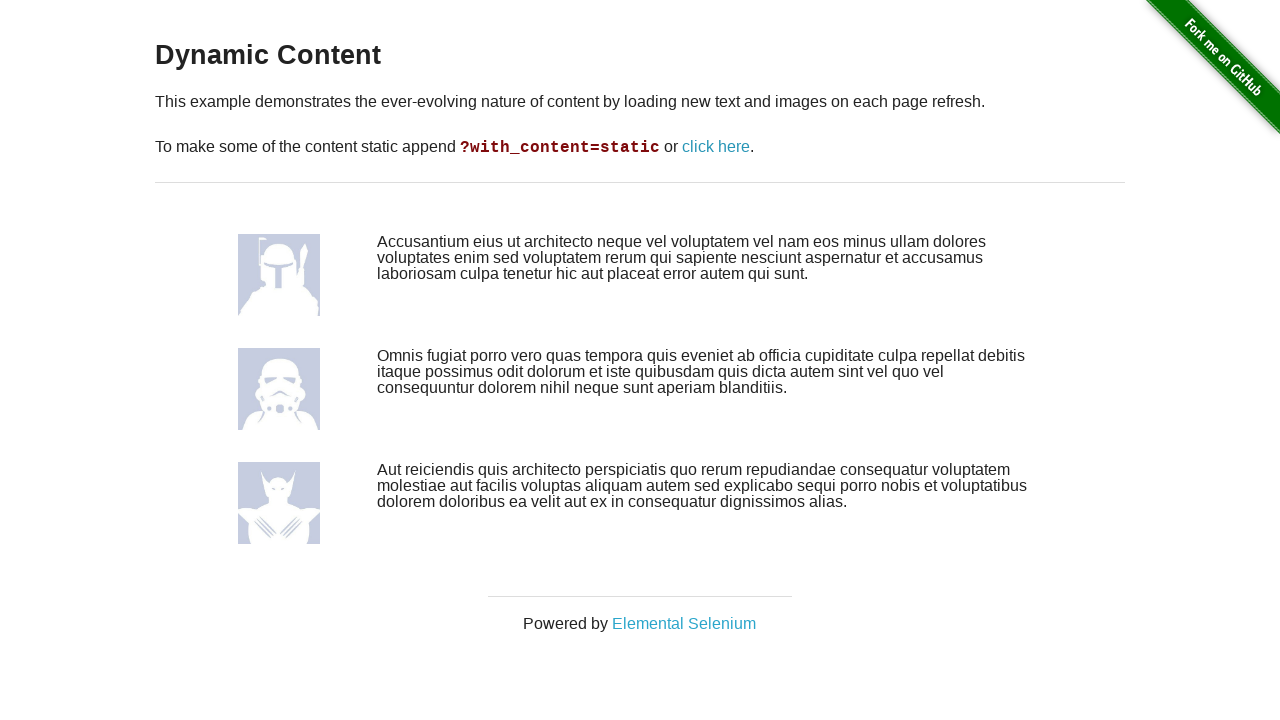

Waited 1000ms for dynamic content to update
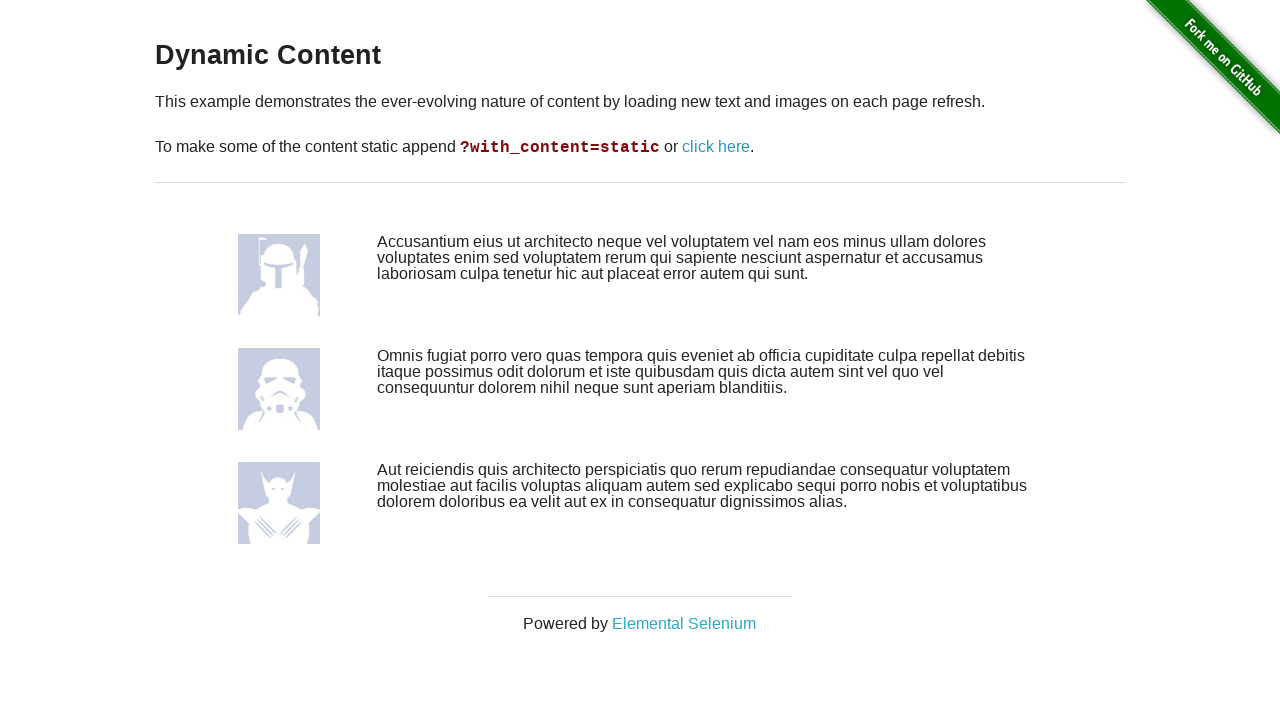

Retrieved updated content from all divs after the click
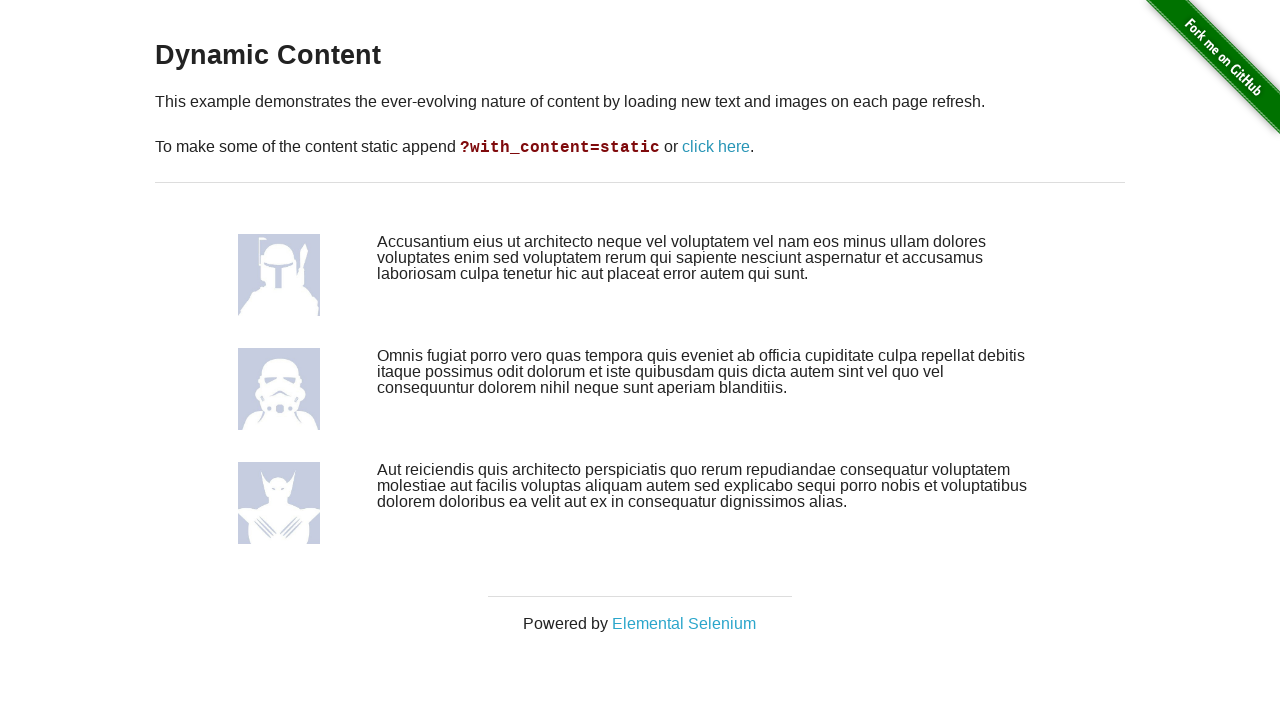

Verified that at least one div's content has changed after clicking the link
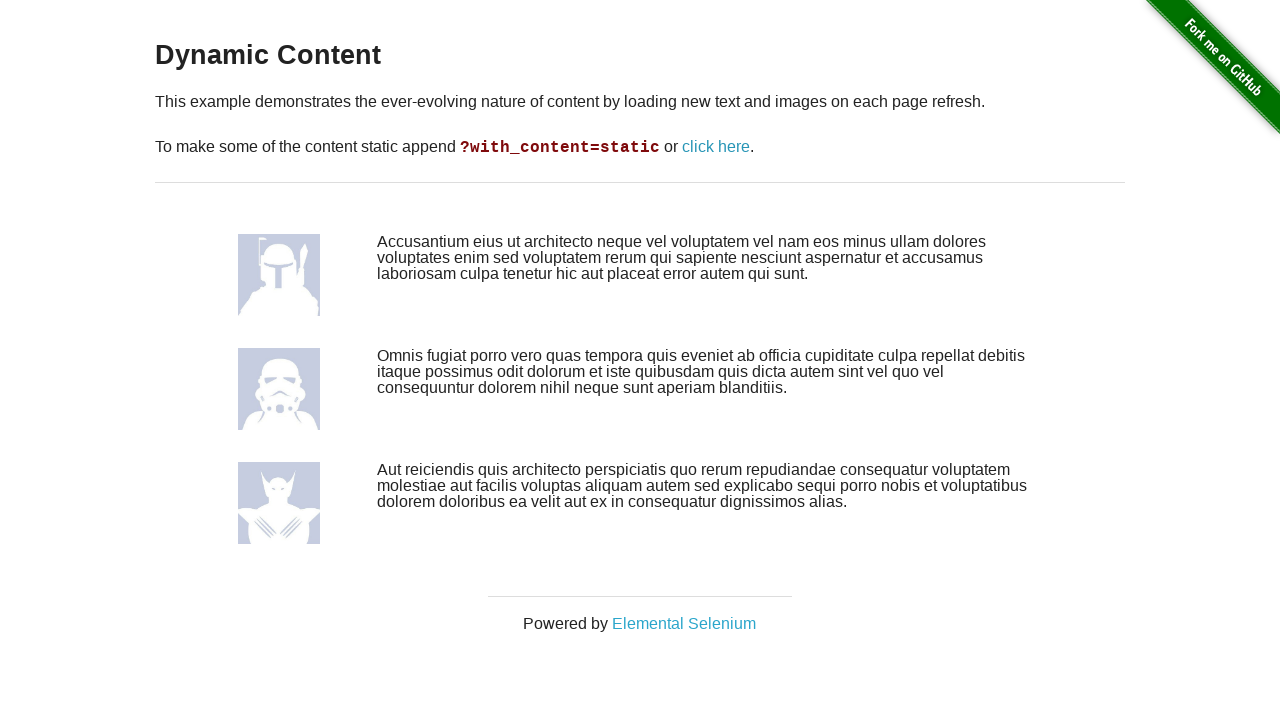

Assertion passed: dynamic content has changed as expected
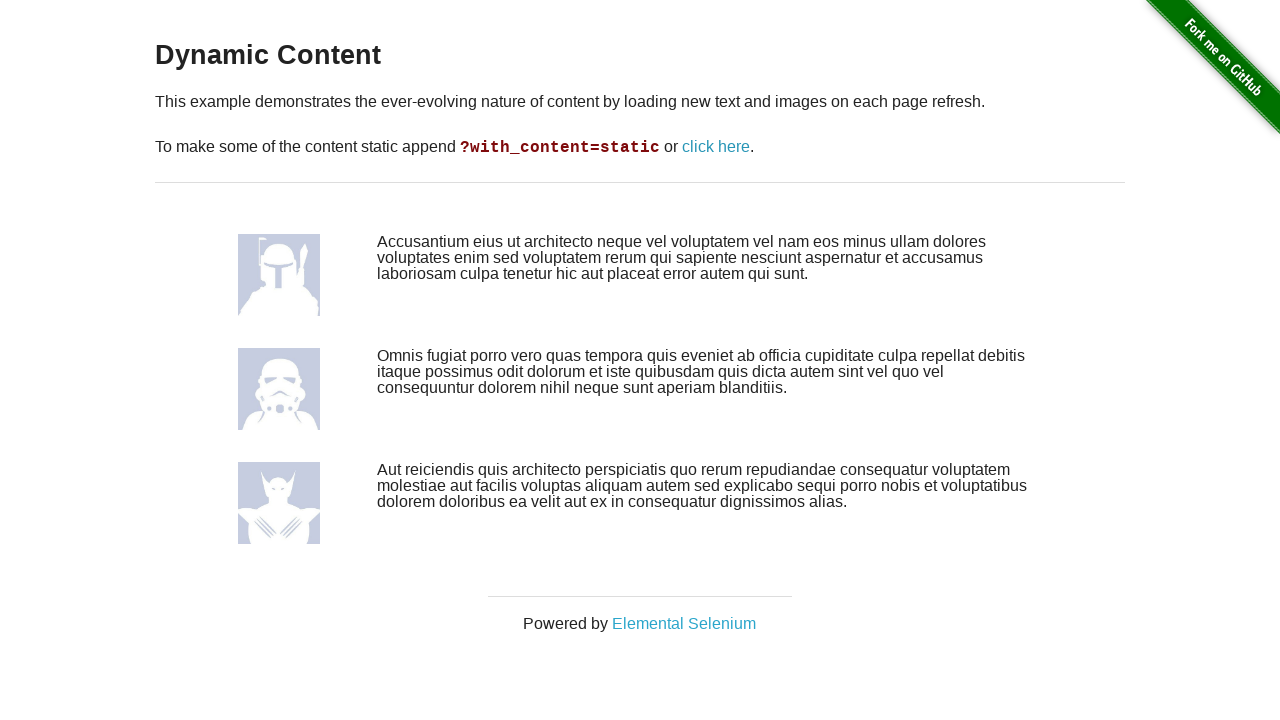

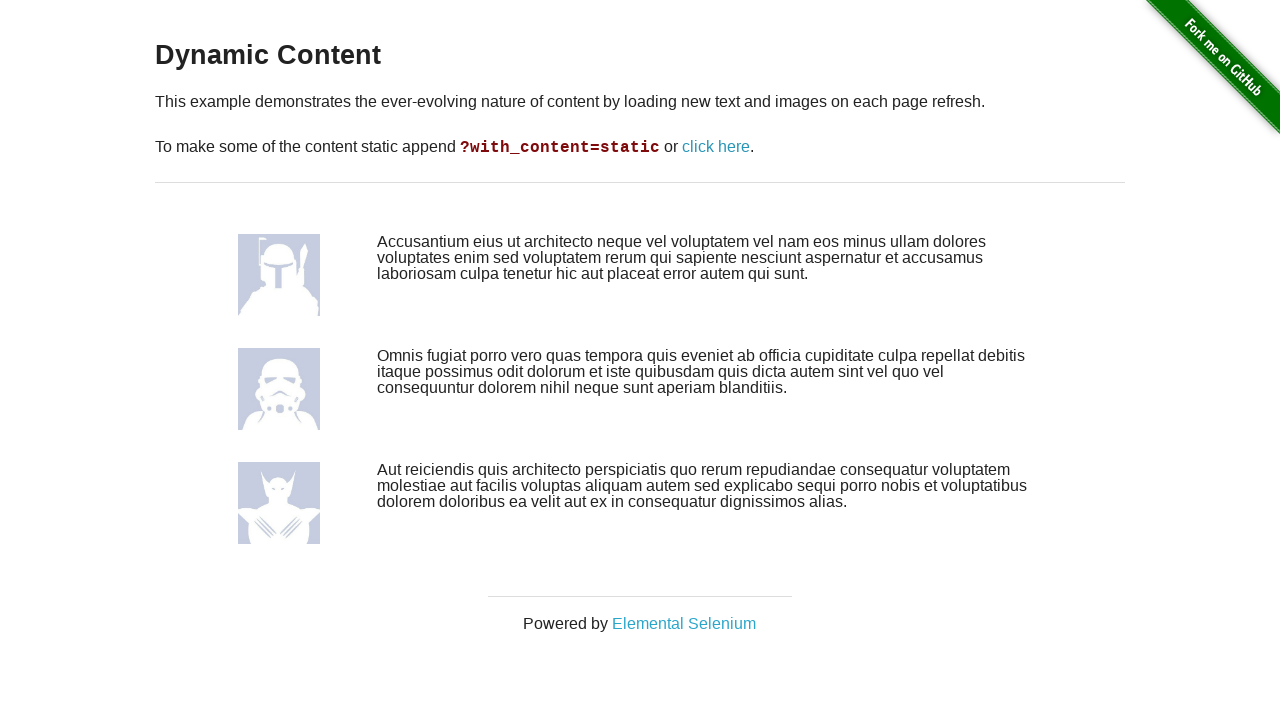